Navigates to platned.com and verifies the page loads successfully by checking that the page title exists and waiting for the main heading element to be present.

Starting URL: https://platned.com/

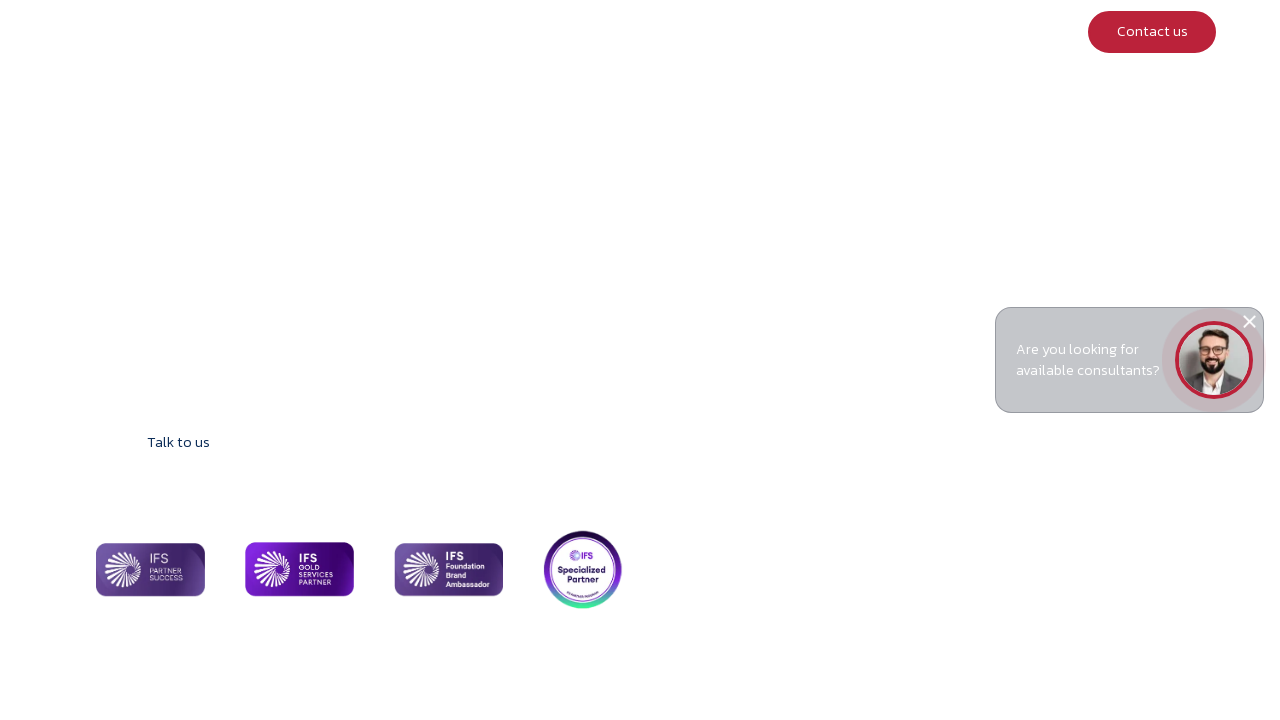

Retrieved page title
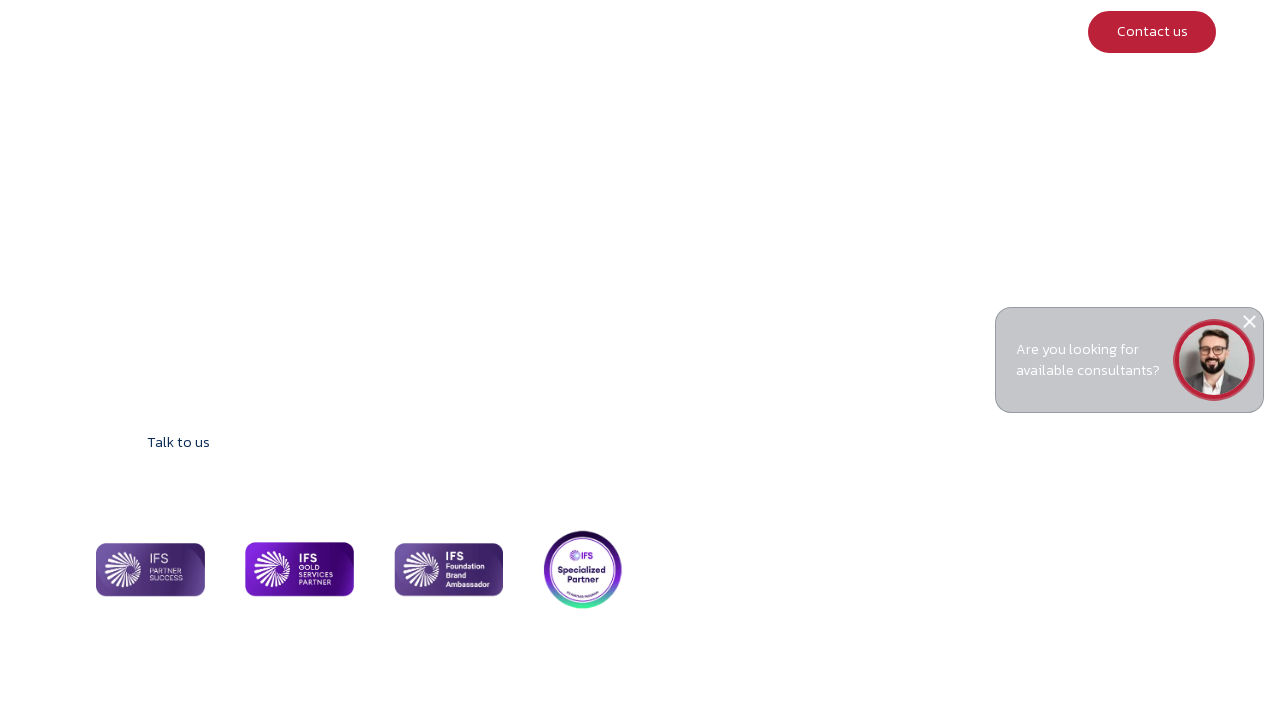

Waited for main heading element (h1) to be present
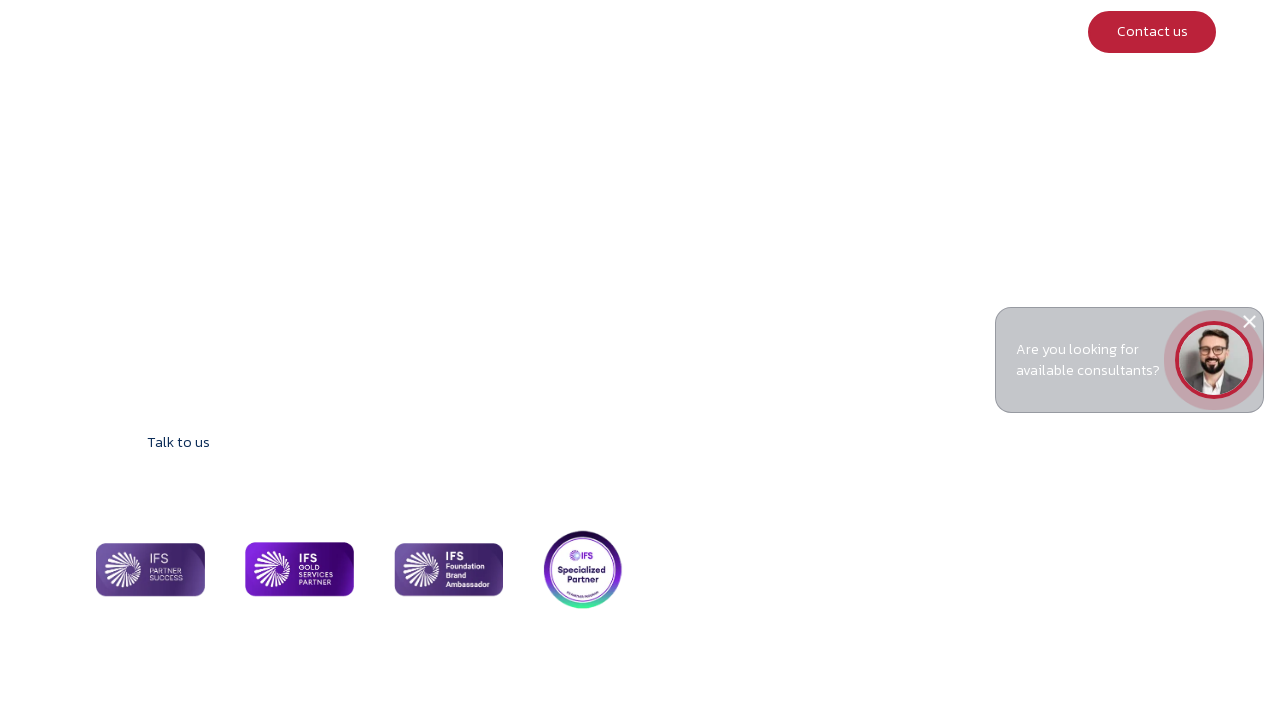

Retrieved text content from main heading element
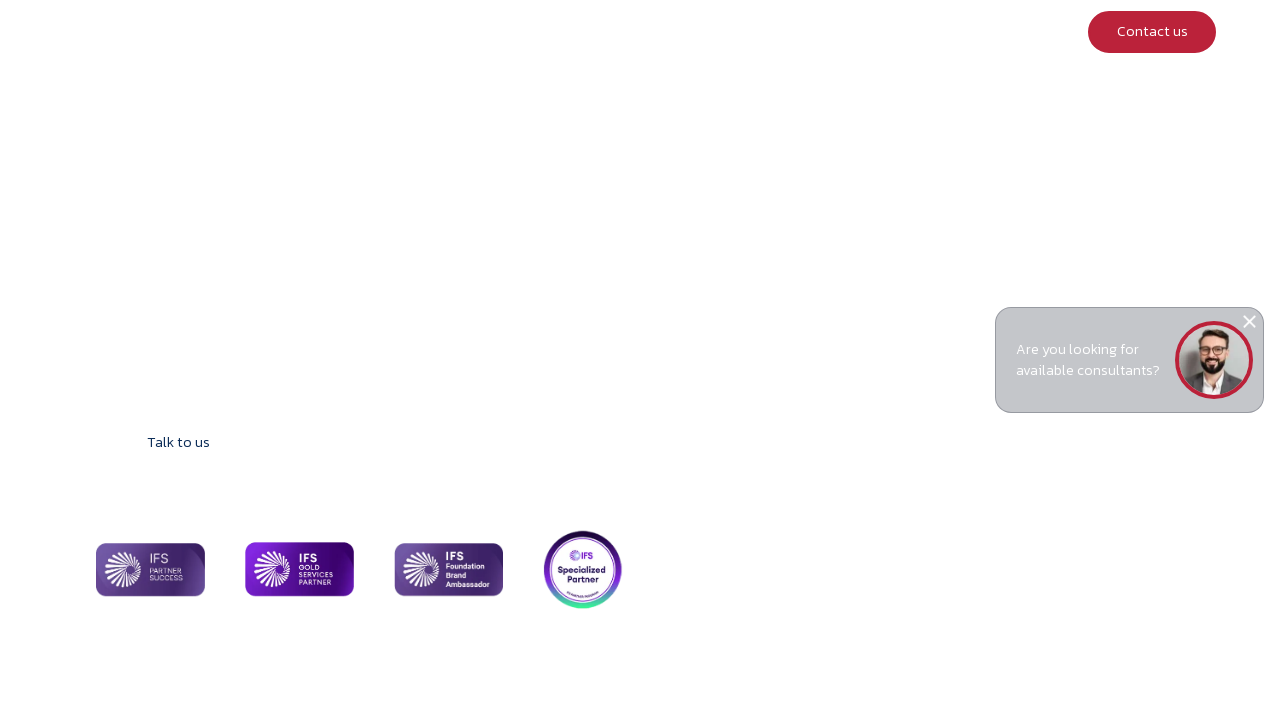

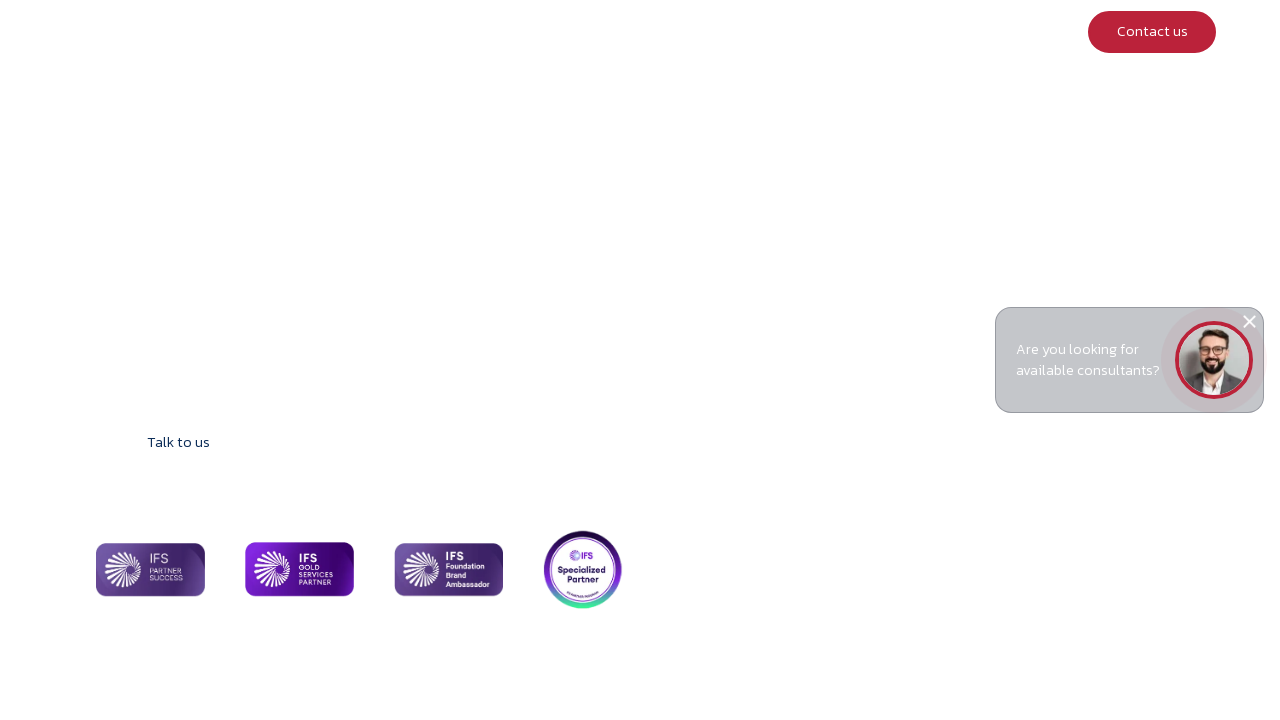